Tests editing a todo item by double-clicking, filling new text, and pressing Enter.

Starting URL: https://demo.playwright.dev/todomvc

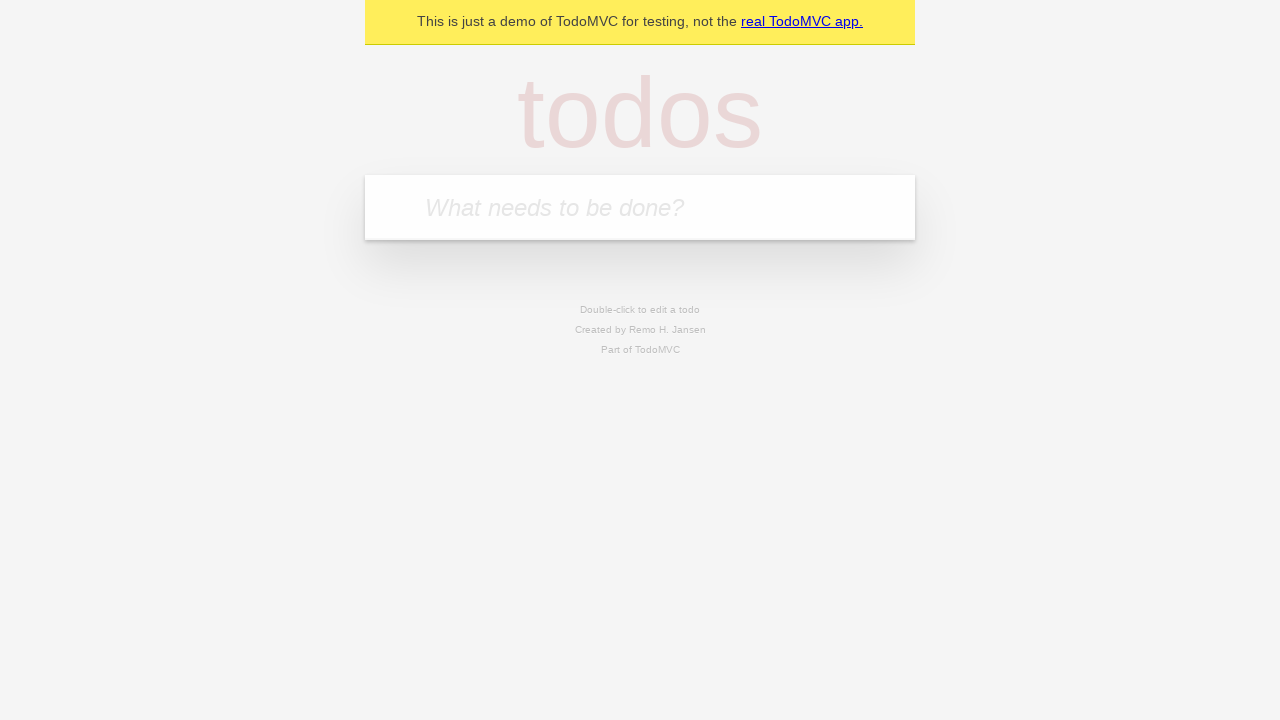

Filled todo input with 'buy some cheese' on internal:attr=[placeholder="What needs to be done?"i]
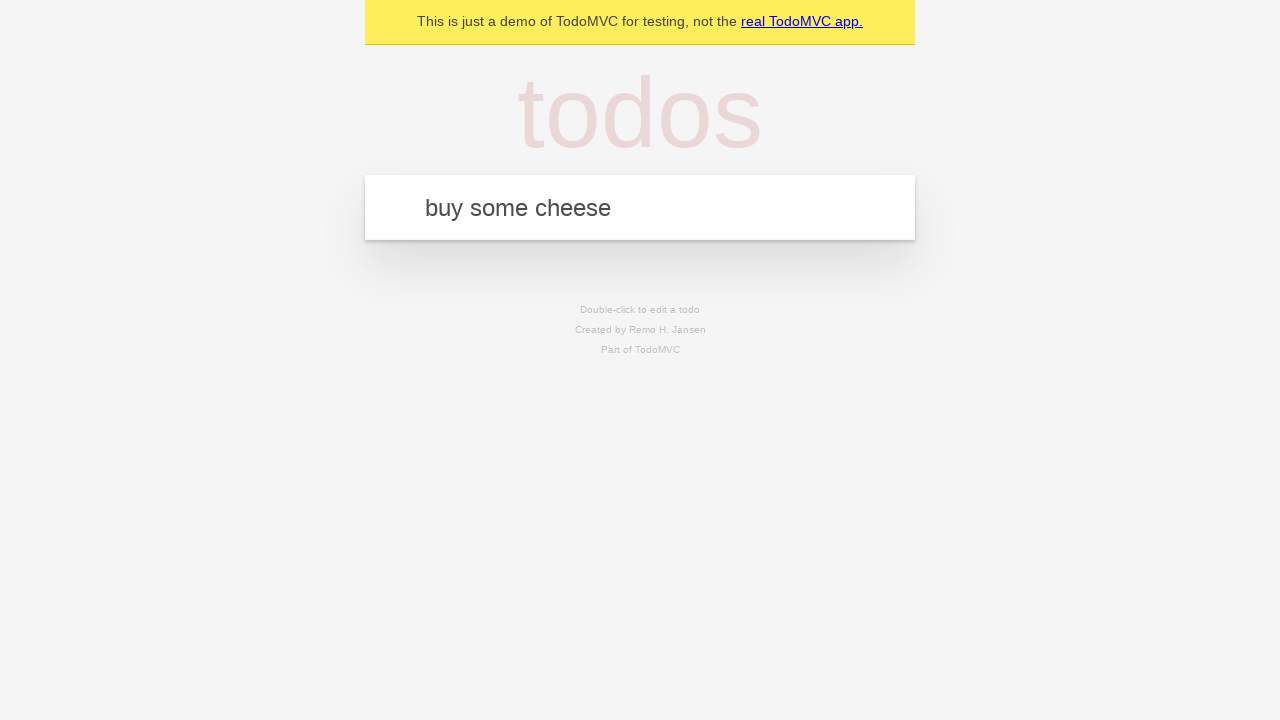

Pressed Enter to create first todo item on internal:attr=[placeholder="What needs to be done?"i]
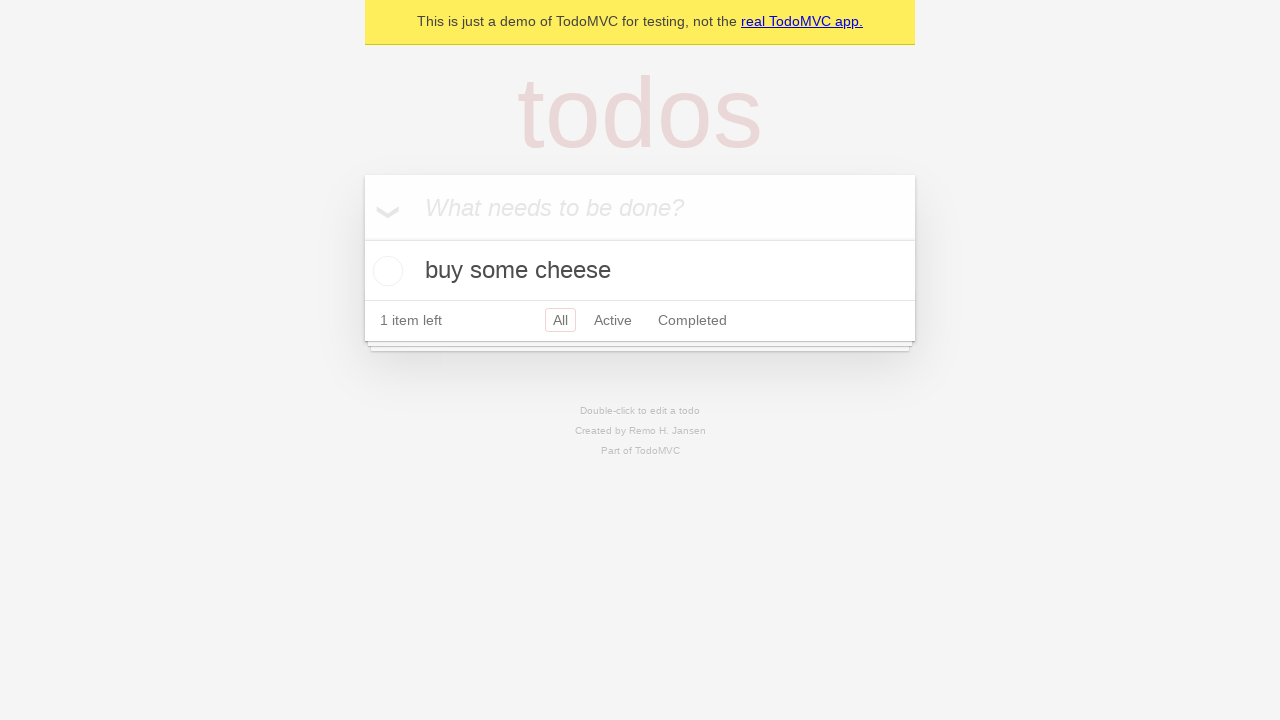

Filled todo input with 'feed the cat' on internal:attr=[placeholder="What needs to be done?"i]
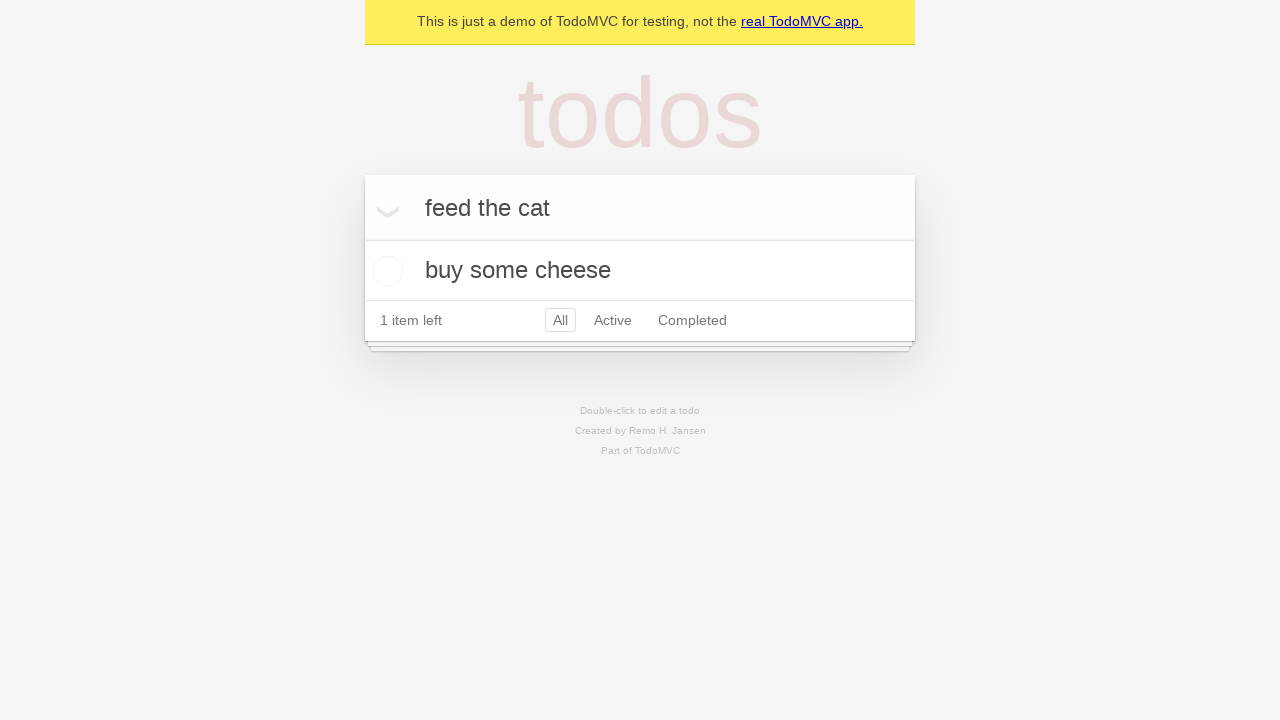

Pressed Enter to create second todo item on internal:attr=[placeholder="What needs to be done?"i]
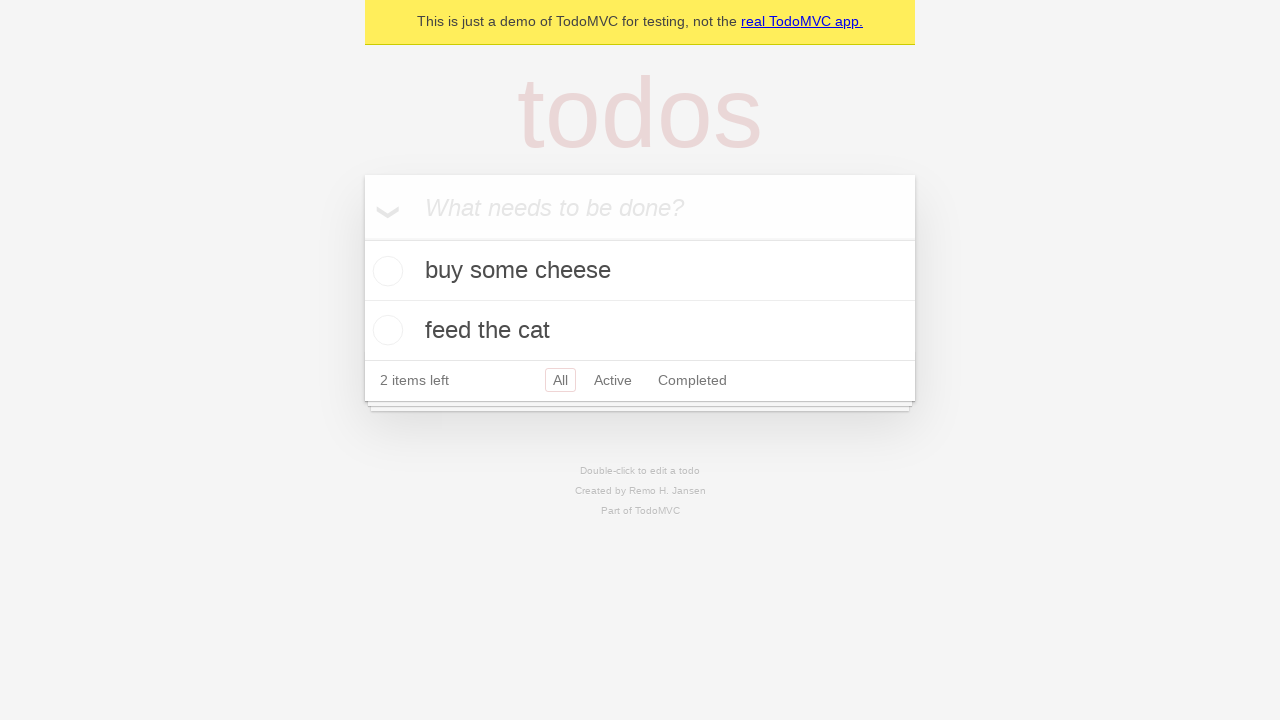

Filled todo input with 'book a doctors appointment' on internal:attr=[placeholder="What needs to be done?"i]
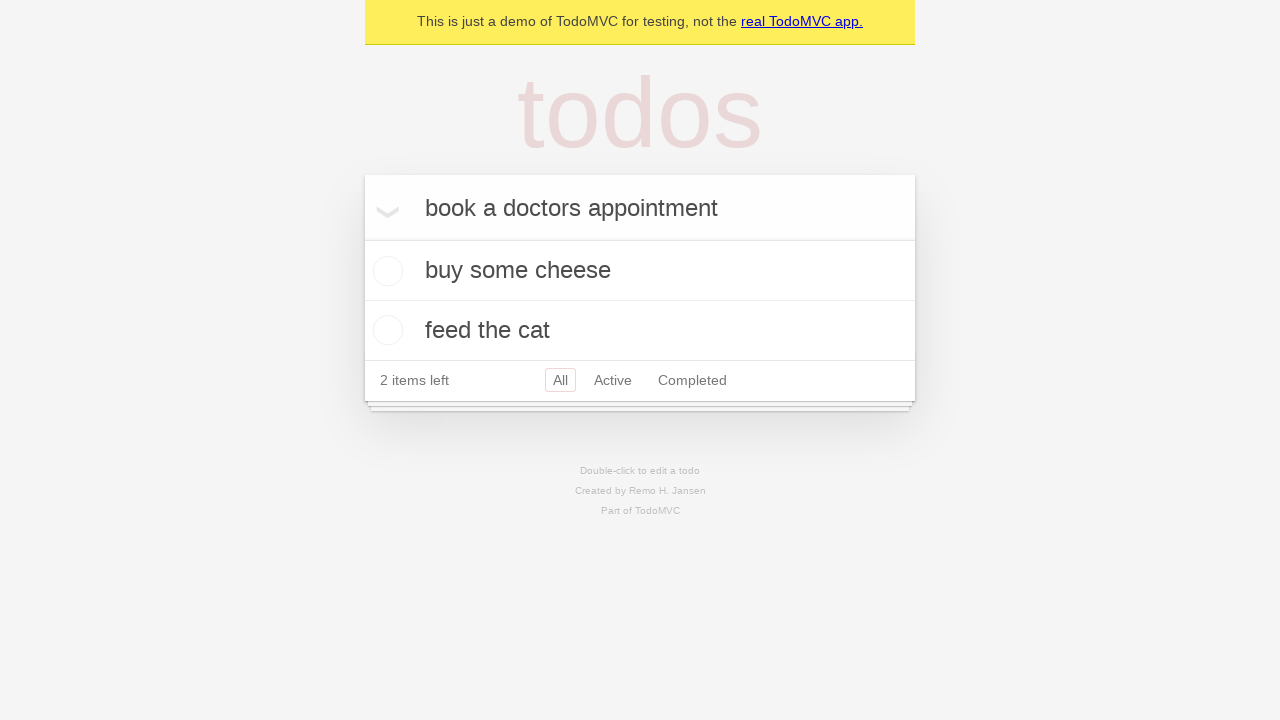

Pressed Enter to create third todo item on internal:attr=[placeholder="What needs to be done?"i]
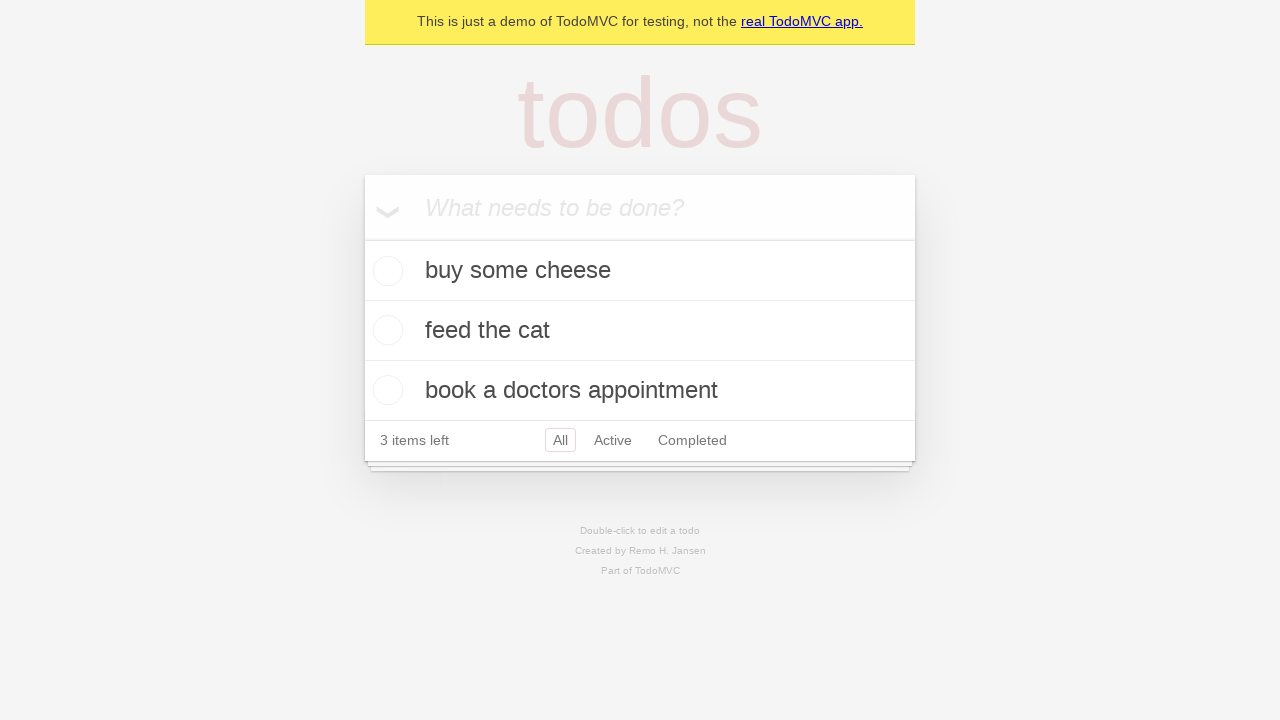

Double-clicked on second todo item to enter edit mode at (640, 331) on internal:testid=[data-testid="todo-item"s] >> nth=1
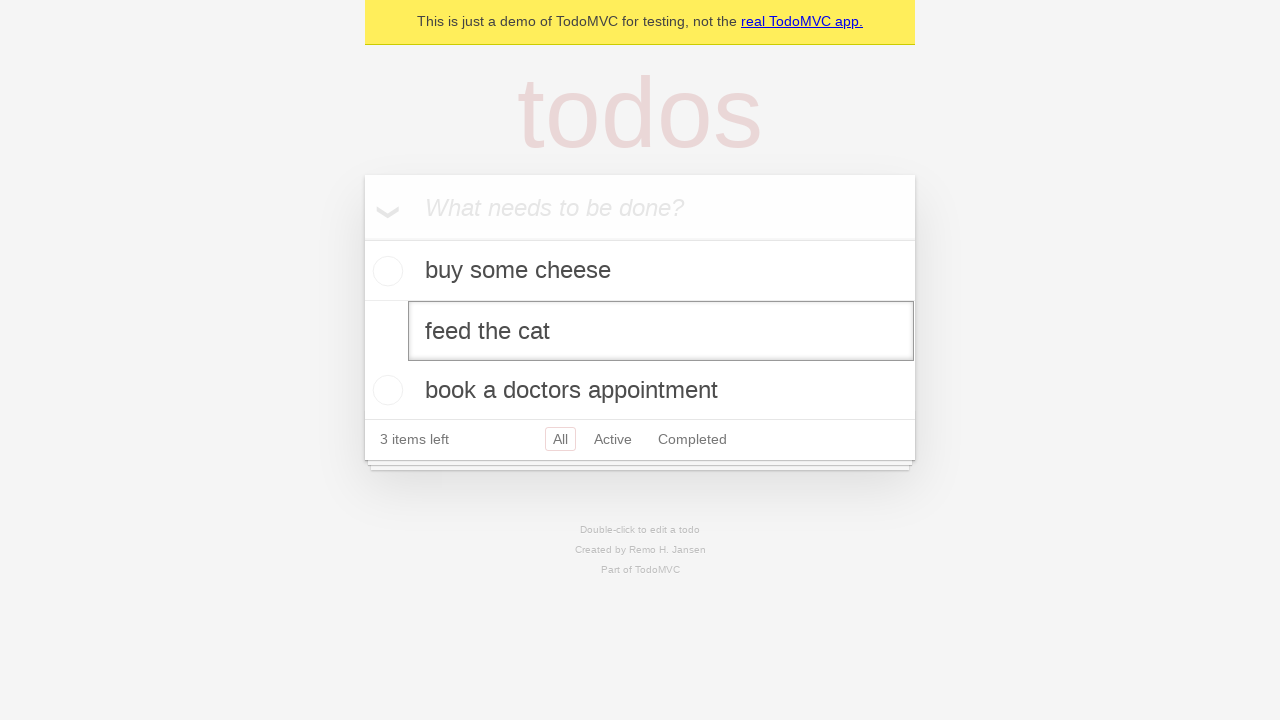

Filled edit textbox with 'buy some sausages' on internal:testid=[data-testid="todo-item"s] >> nth=1 >> internal:role=textbox[nam
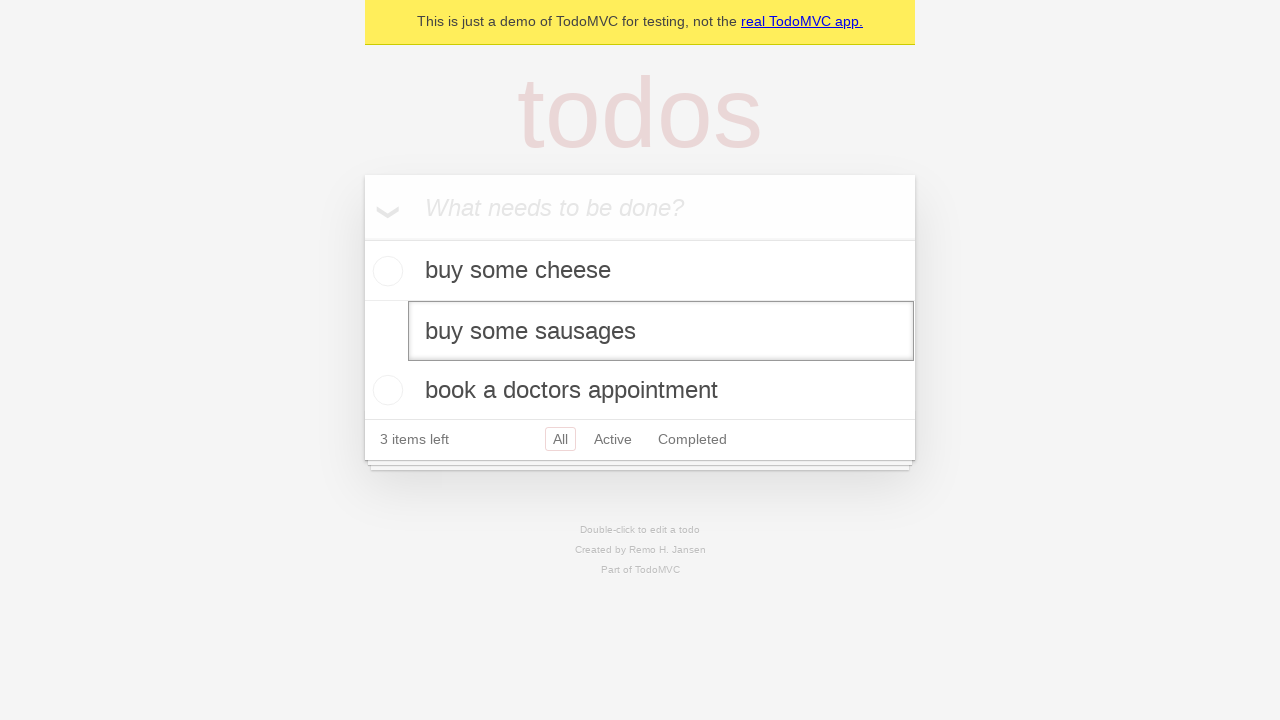

Pressed Enter to save edited todo item on internal:testid=[data-testid="todo-item"s] >> nth=1 >> internal:role=textbox[nam
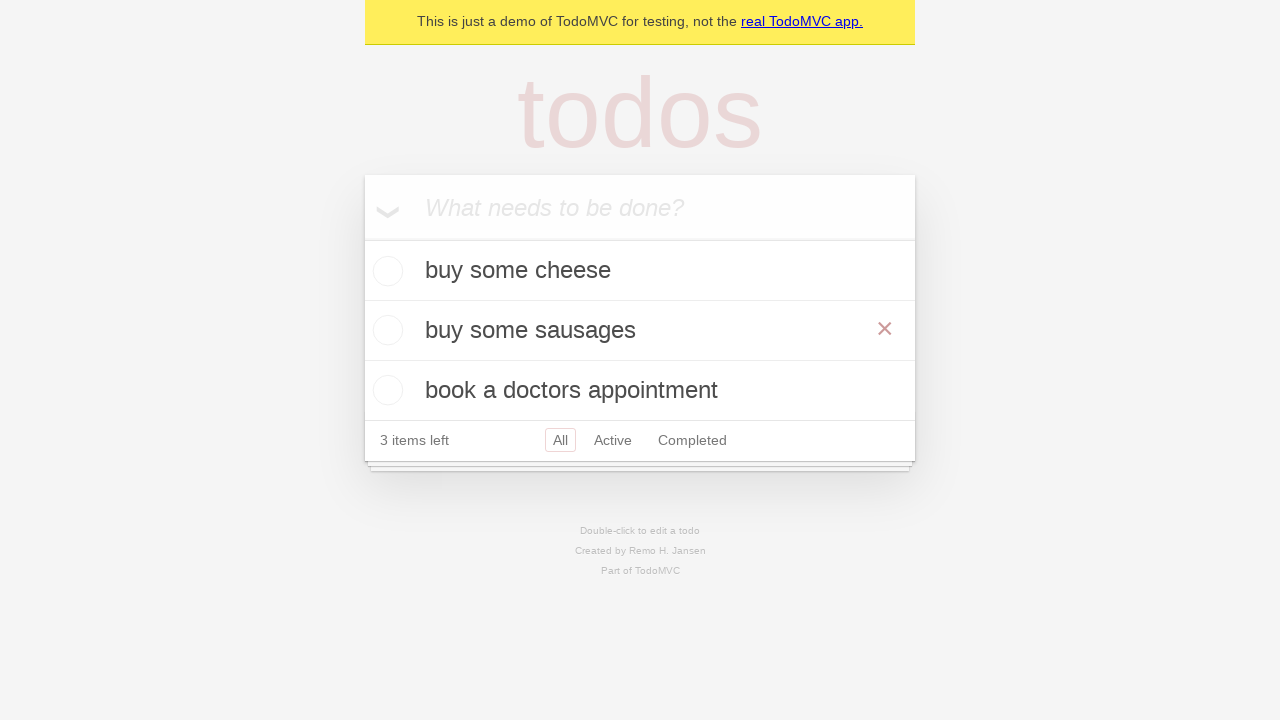

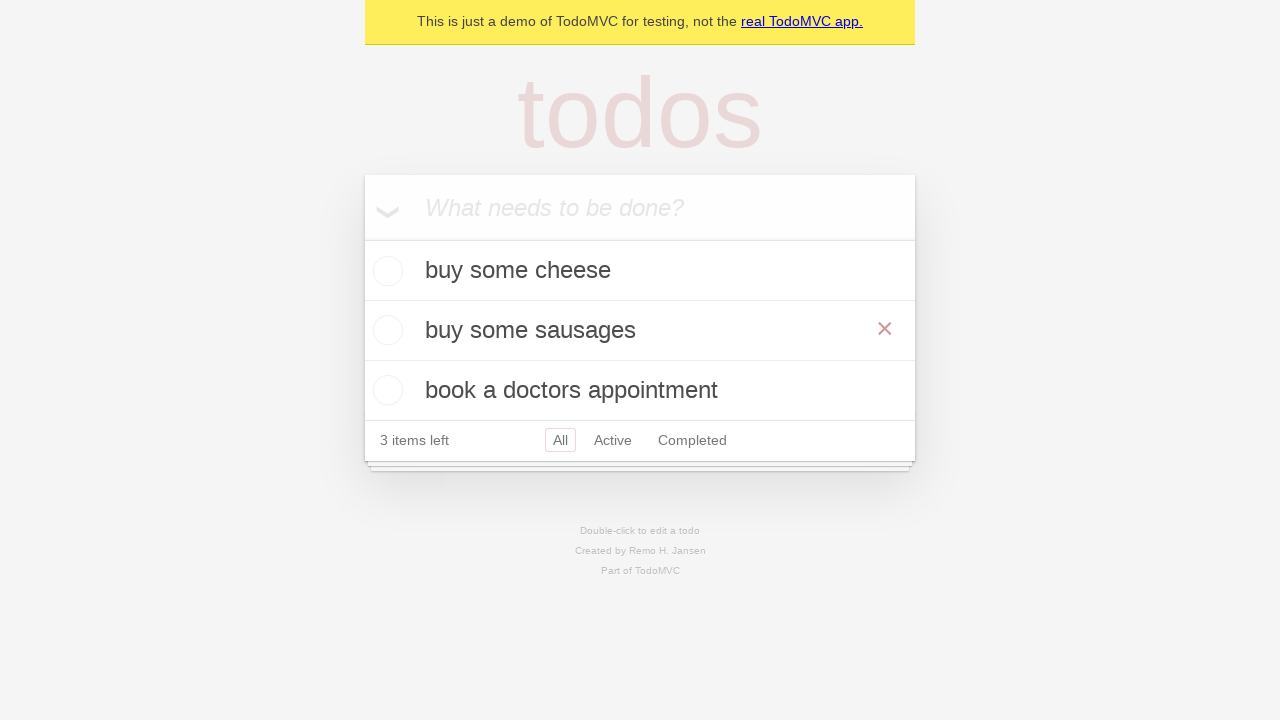